Tests login form error handling by attempting to login with invalid credentials and verifying alert messages appear

Starting URL: https://techedge.techcanvass.co/

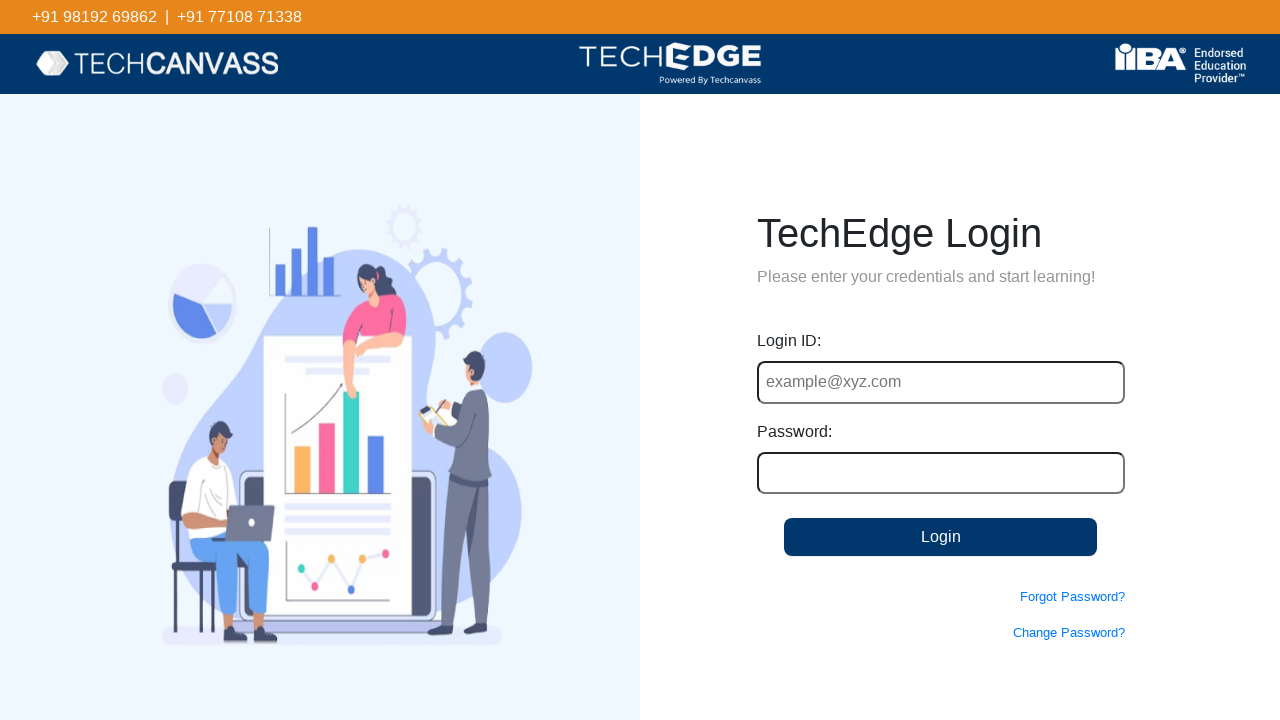

Filled login ID field with 'test' on input[name='txtLoginid']
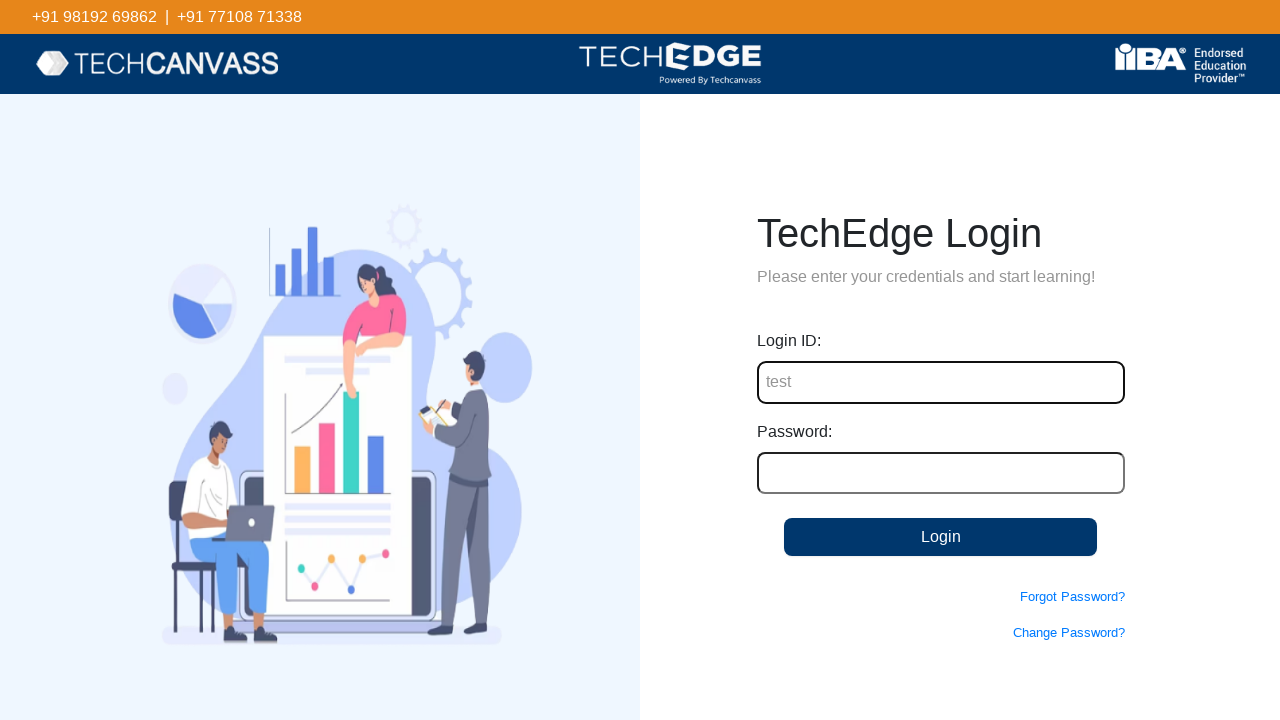

Filled password field with 'test' on input[name='txtpassword']
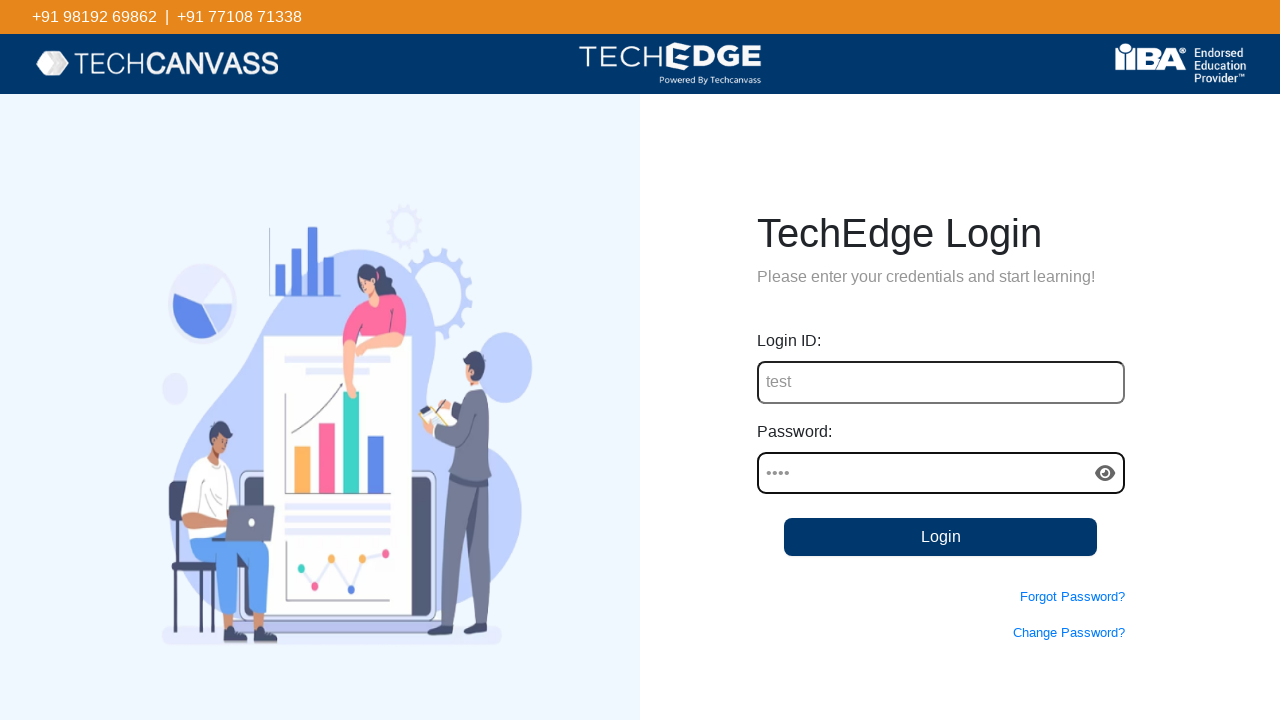

Clicked login button for first attempt at (941, 537) on input[name='btnLogin']
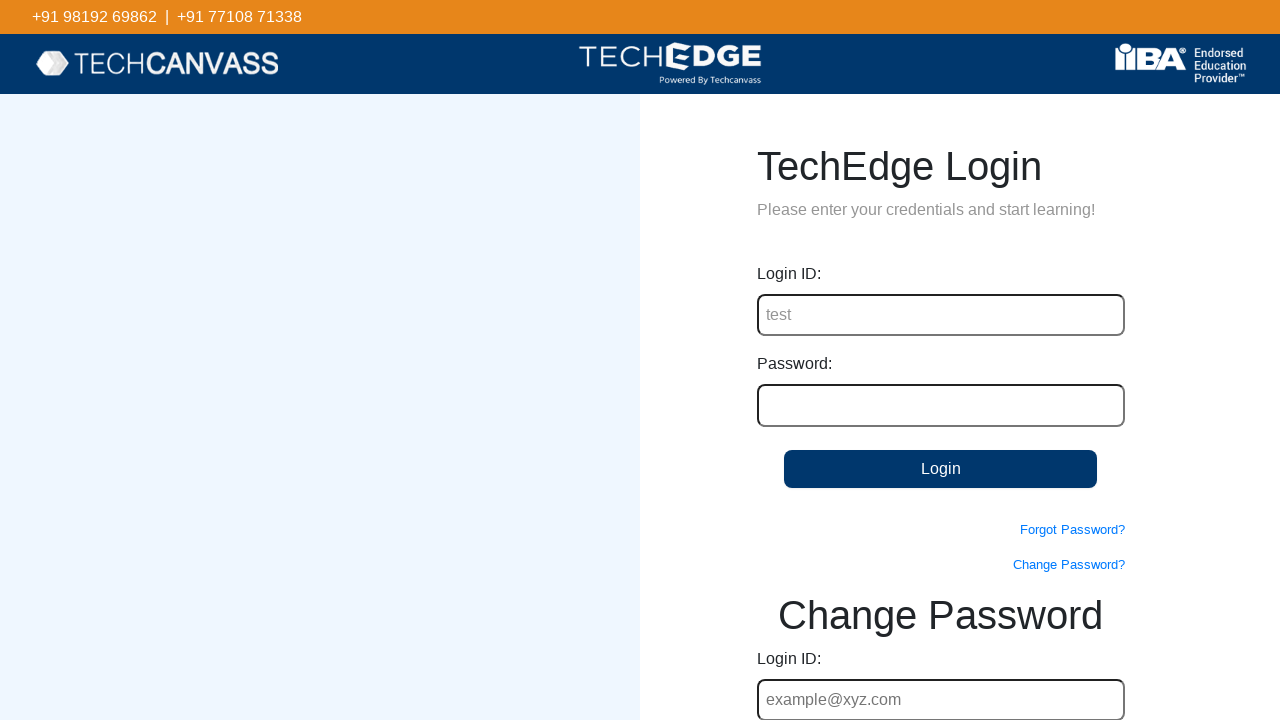

Waited 2 seconds for alert dialog to appear
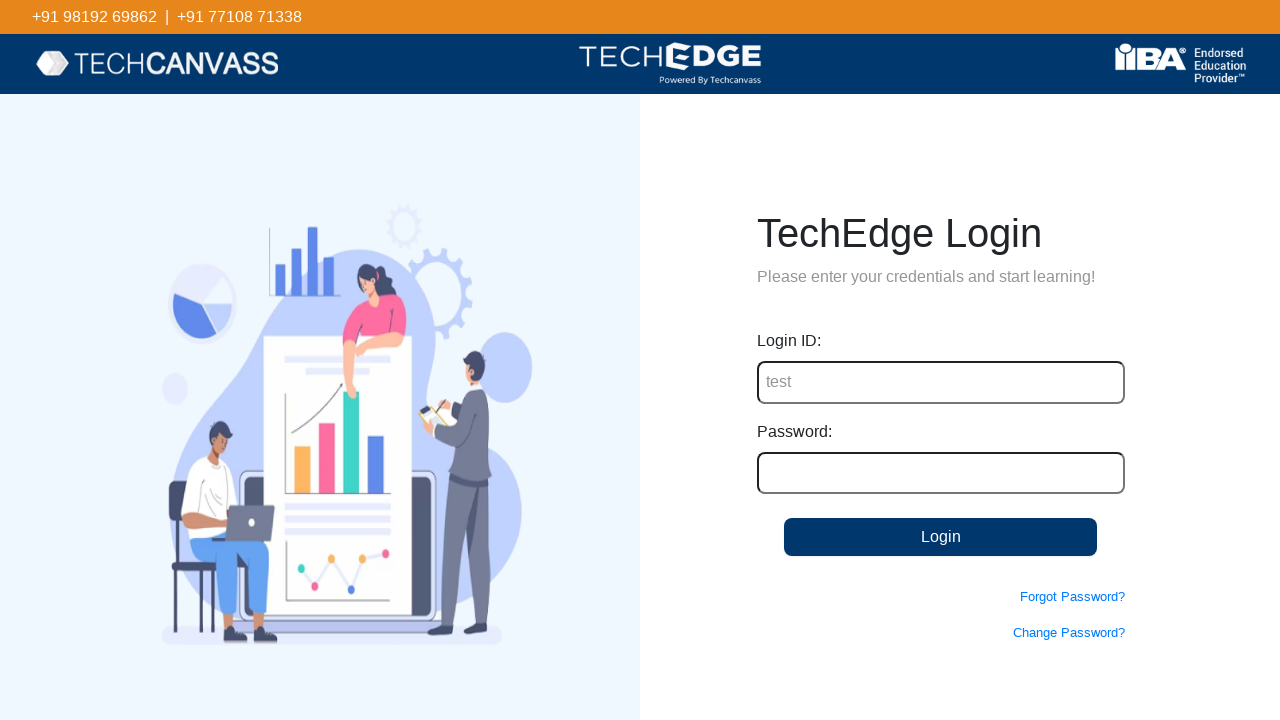

Accepted first alert dialog showing login error
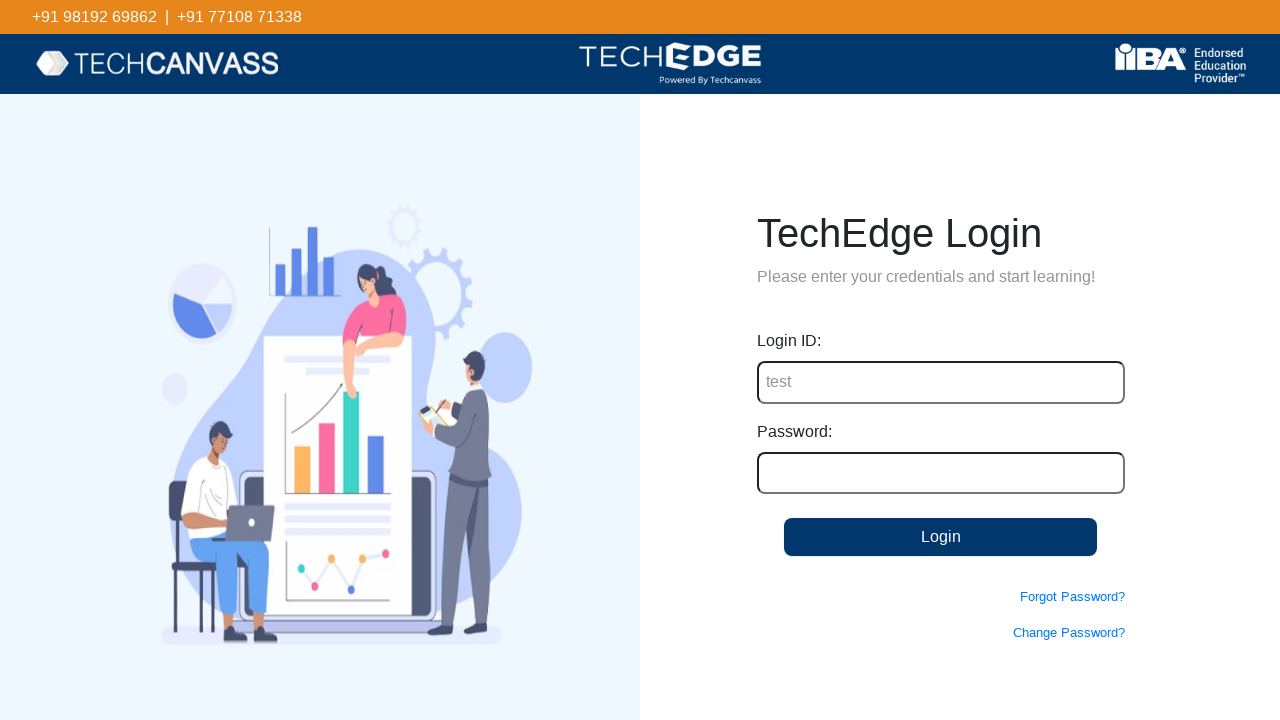

Filled login ID field with 'newuser' for second attempt on input[name='txtLoginid']
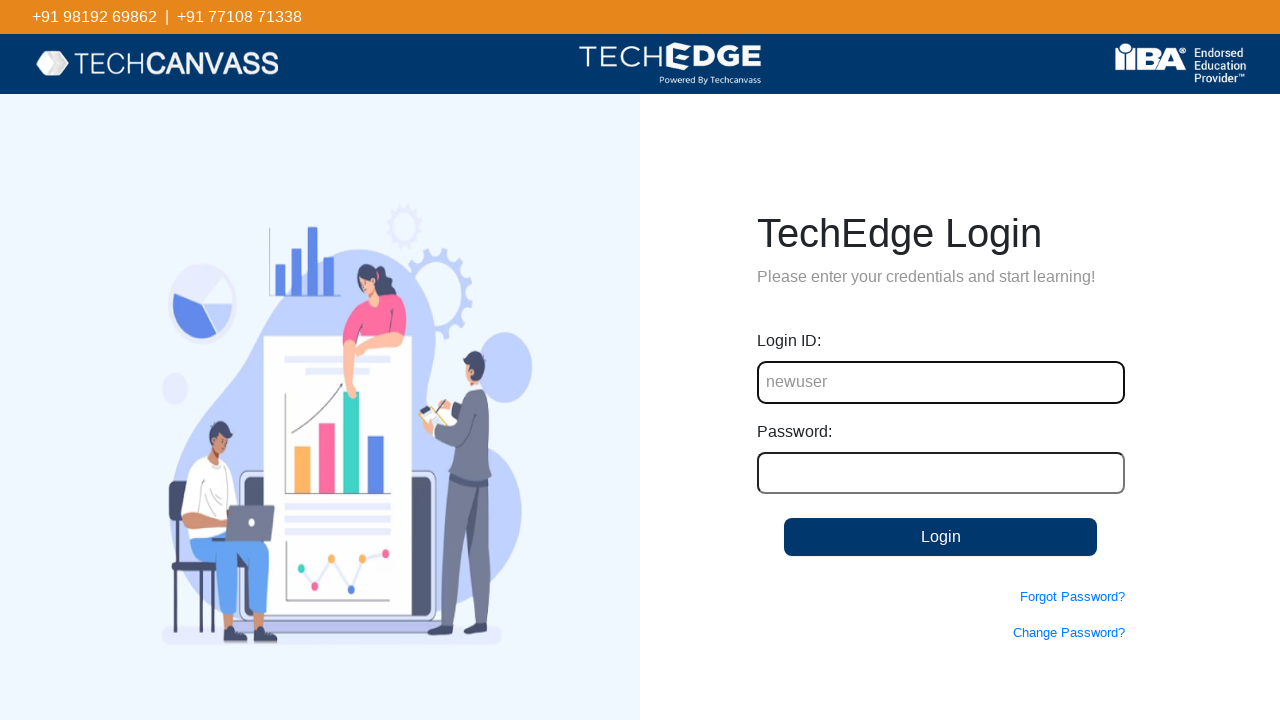

Filled password field with 'test' for second attempt on input[name='txtpassword']
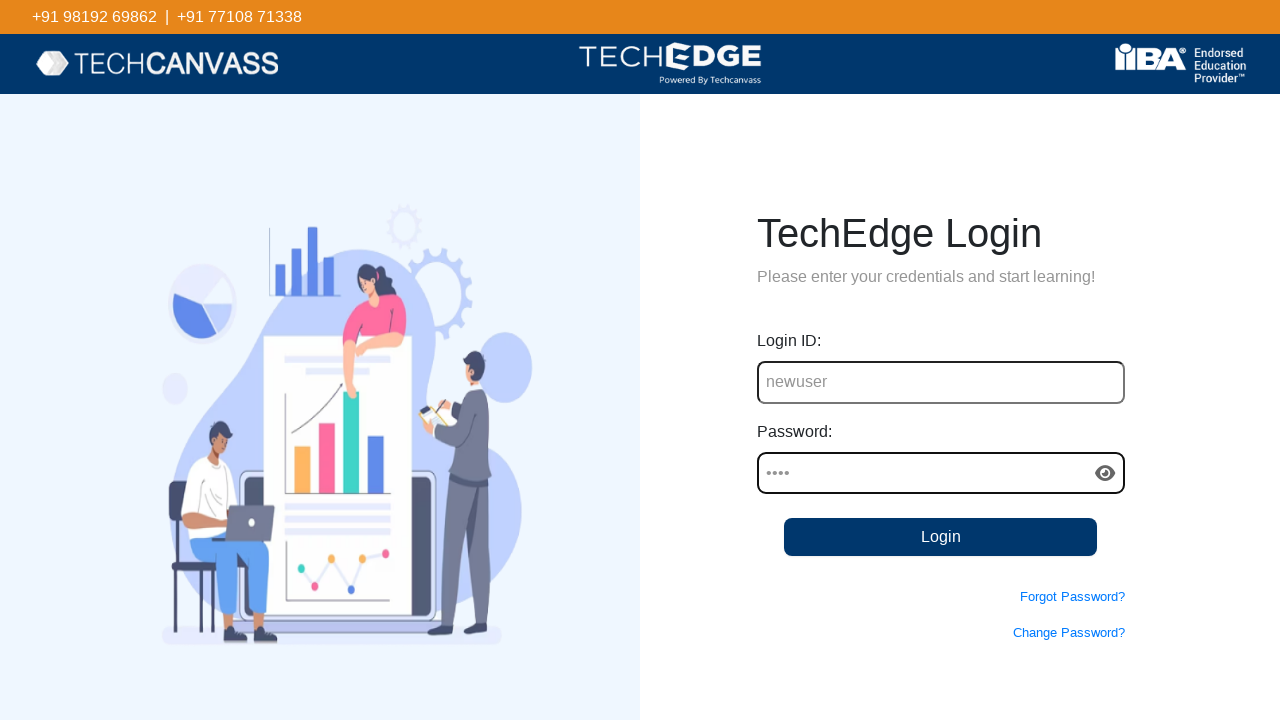

Clicked login button for second attempt at (941, 537) on input[name='btnLogin']
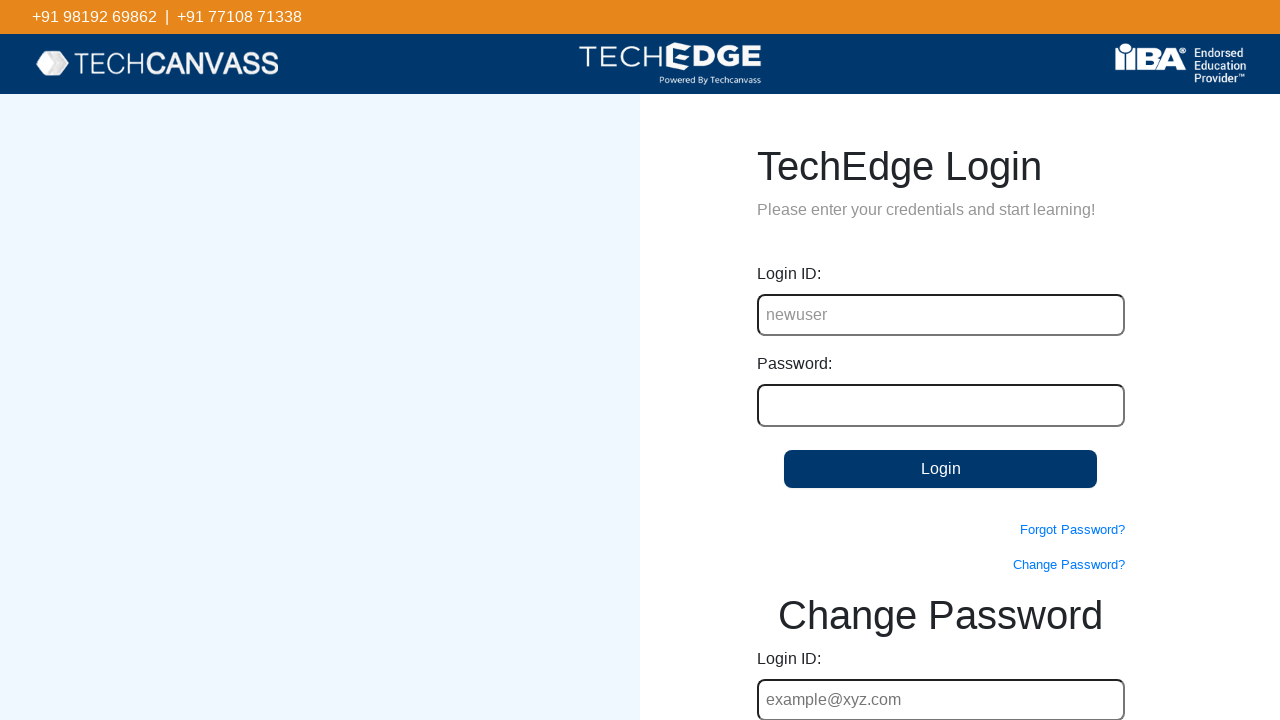

Waited 2 seconds for second alert dialog to appear
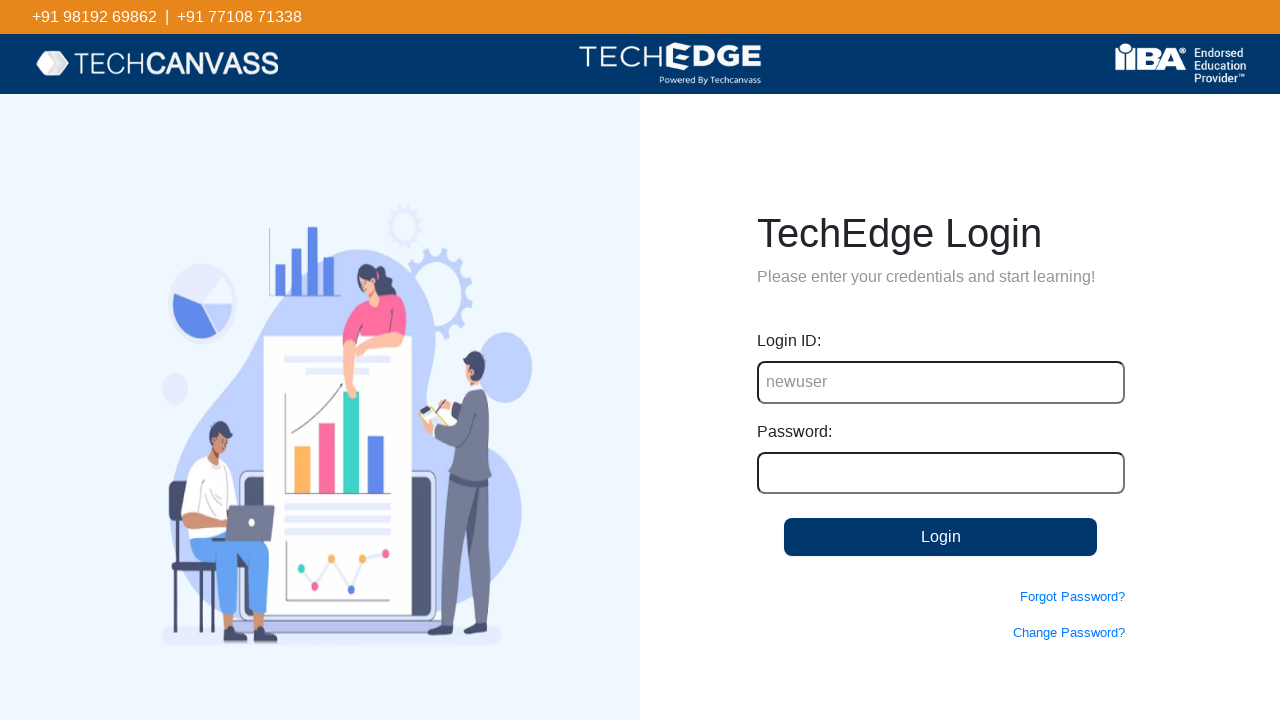

Accepted second alert dialog showing login error
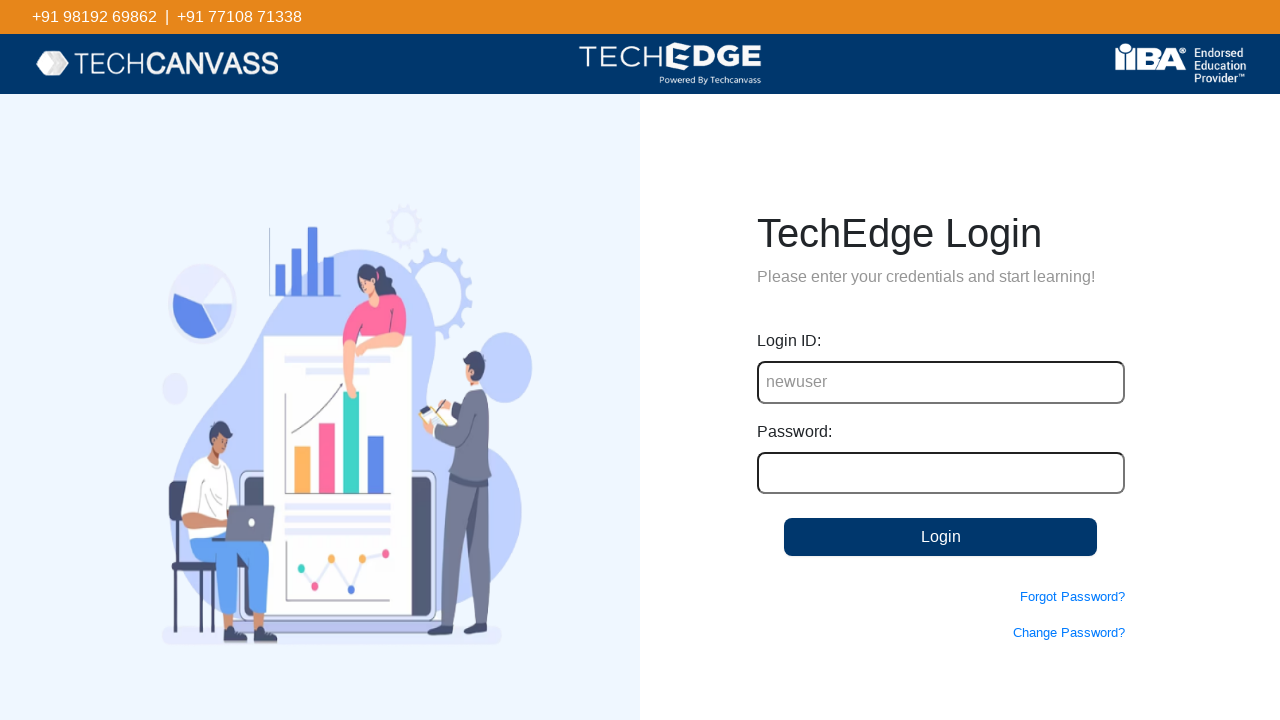

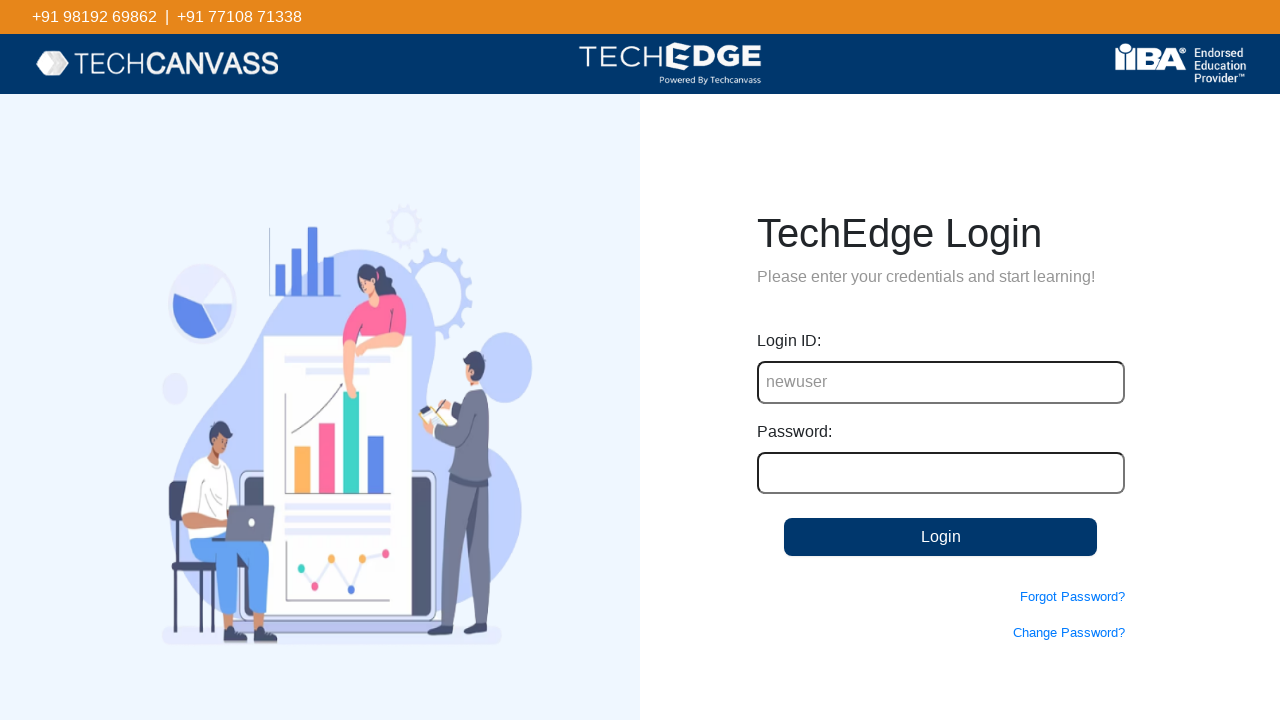